Tests user registration with minimum length username and password to verify boundary conditions.

Starting URL: https://anatoly-karpovich.github.io/demo-login-form/

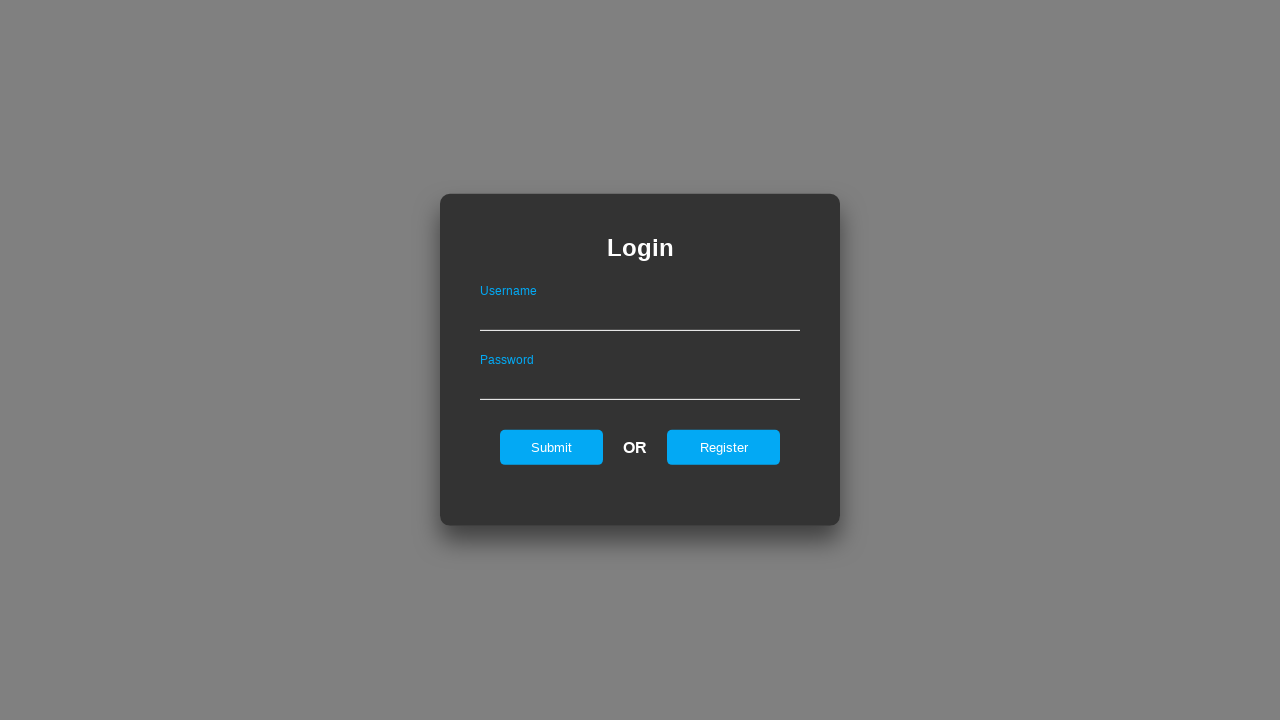

Clicked register button to show registration form at (724, 447) on #registerOnLogin
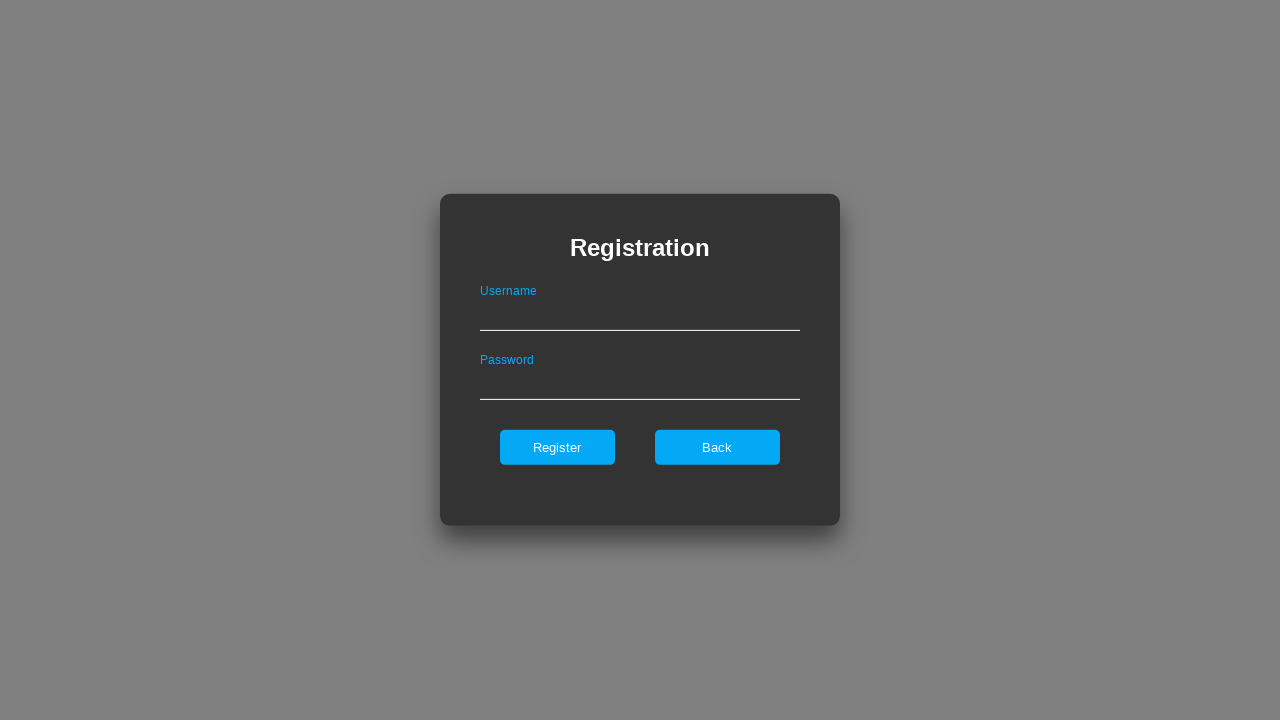

Registration form appeared
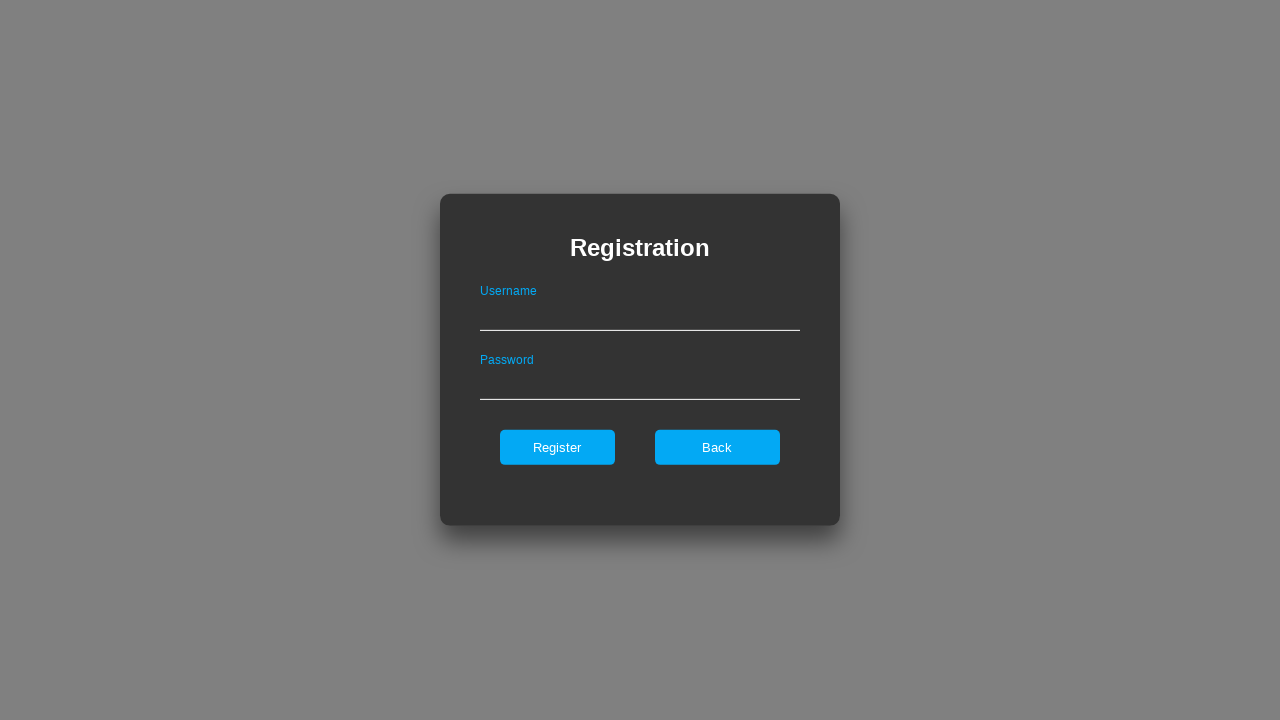

Filled username field with minimum length value 'usr' on #userNameOnRegister
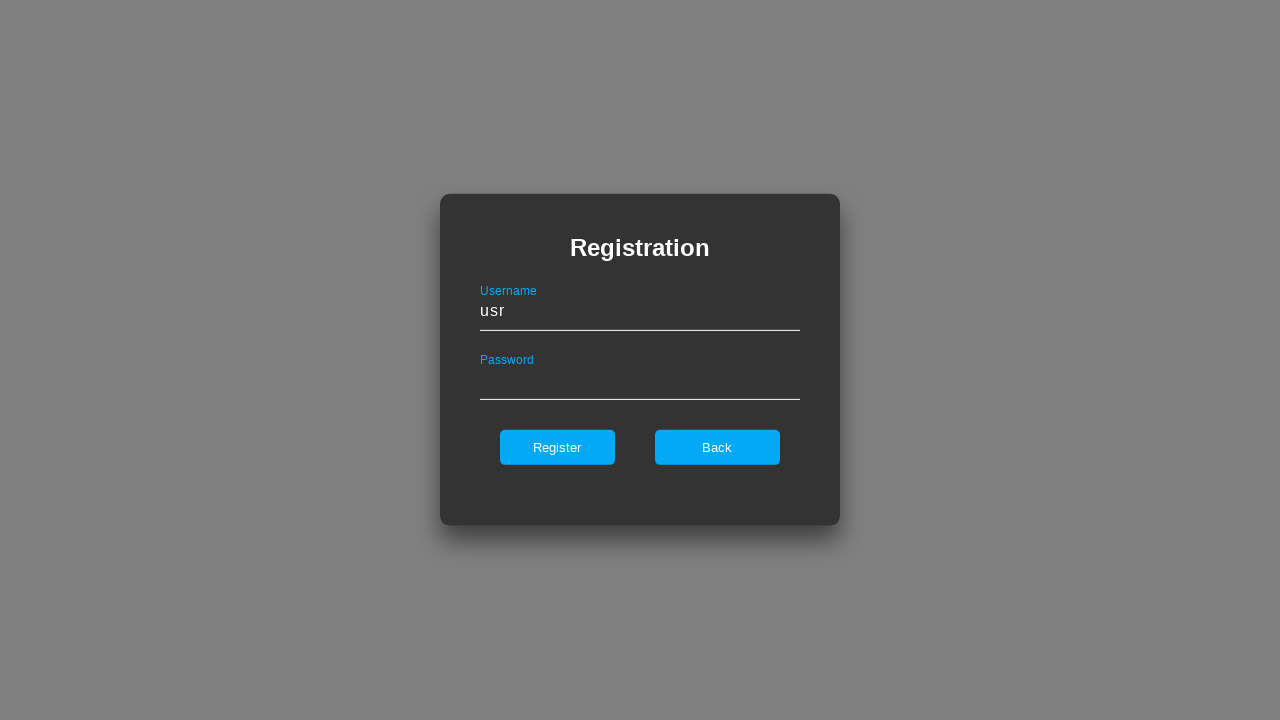

Filled password field with minimum length value 'Pass1!' on #passwordOnRegister
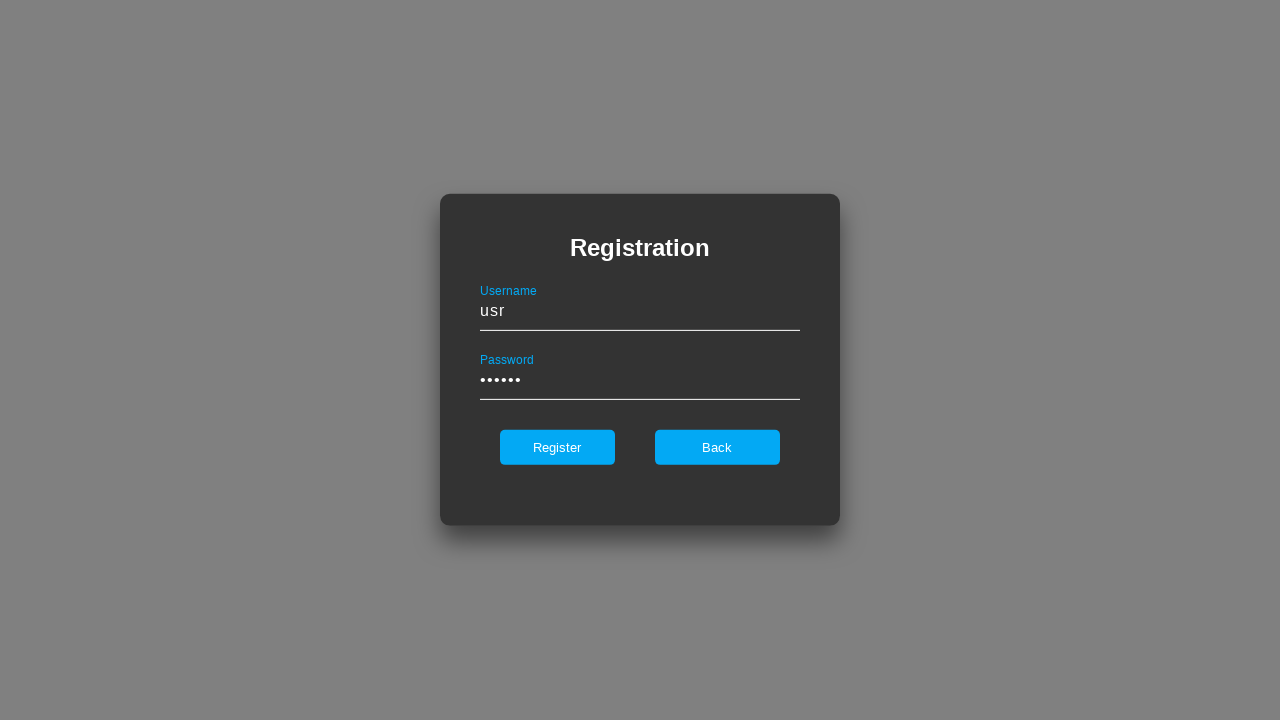

Clicked register button to submit registration form at (557, 447) on #register
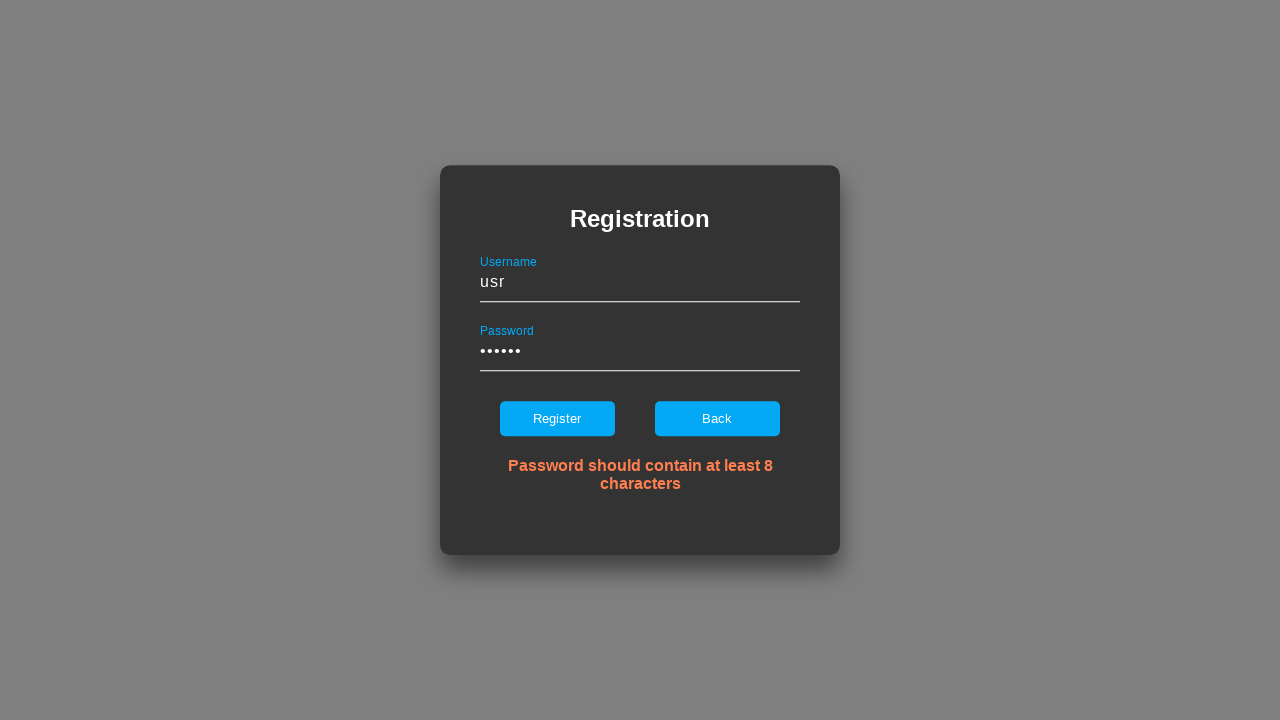

Registration result message appeared
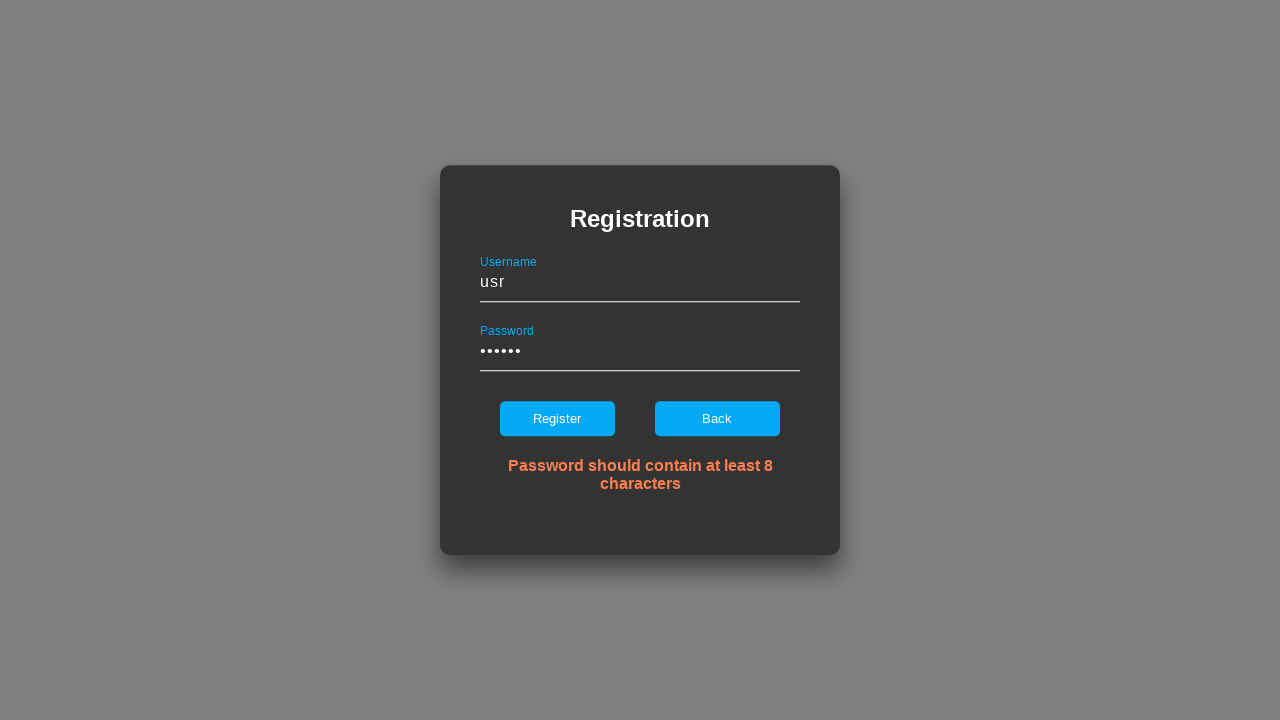

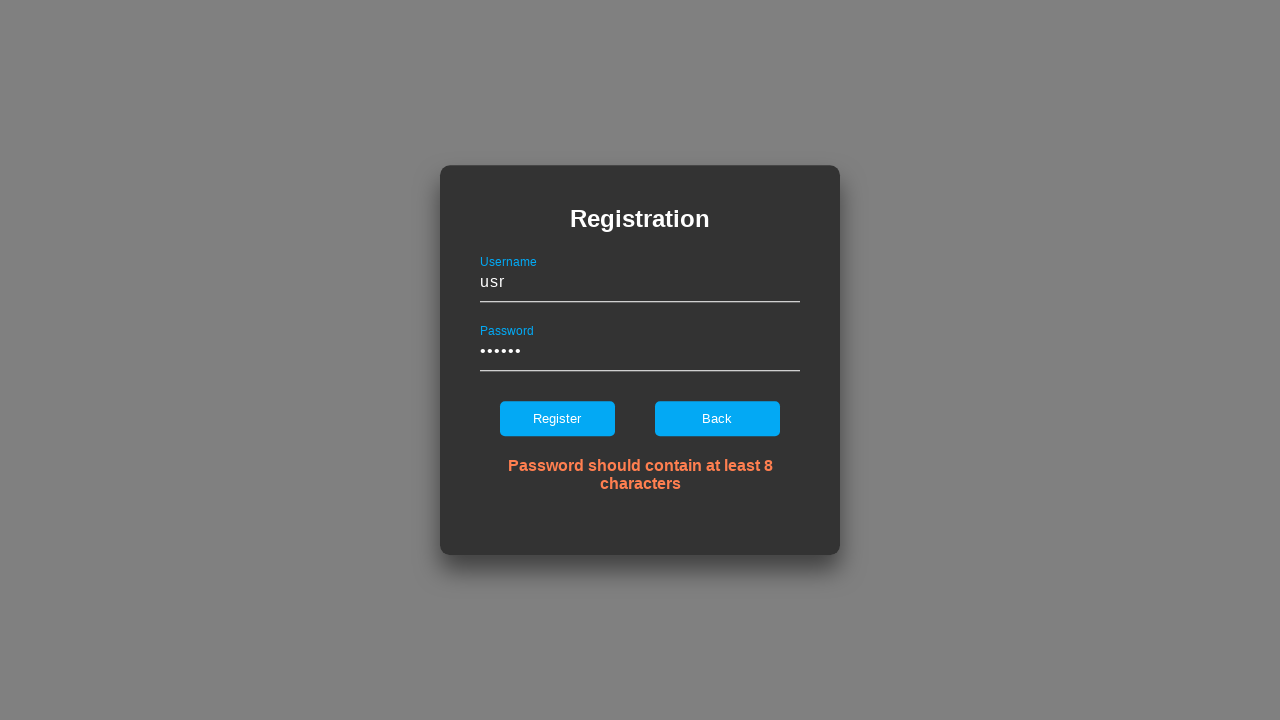